Tests various mouse and keyboard actions including right-click, double-click, drag-and-drop, and text input with modifier keys

Starting URL: https://techglobal-training.com/frontend/actions

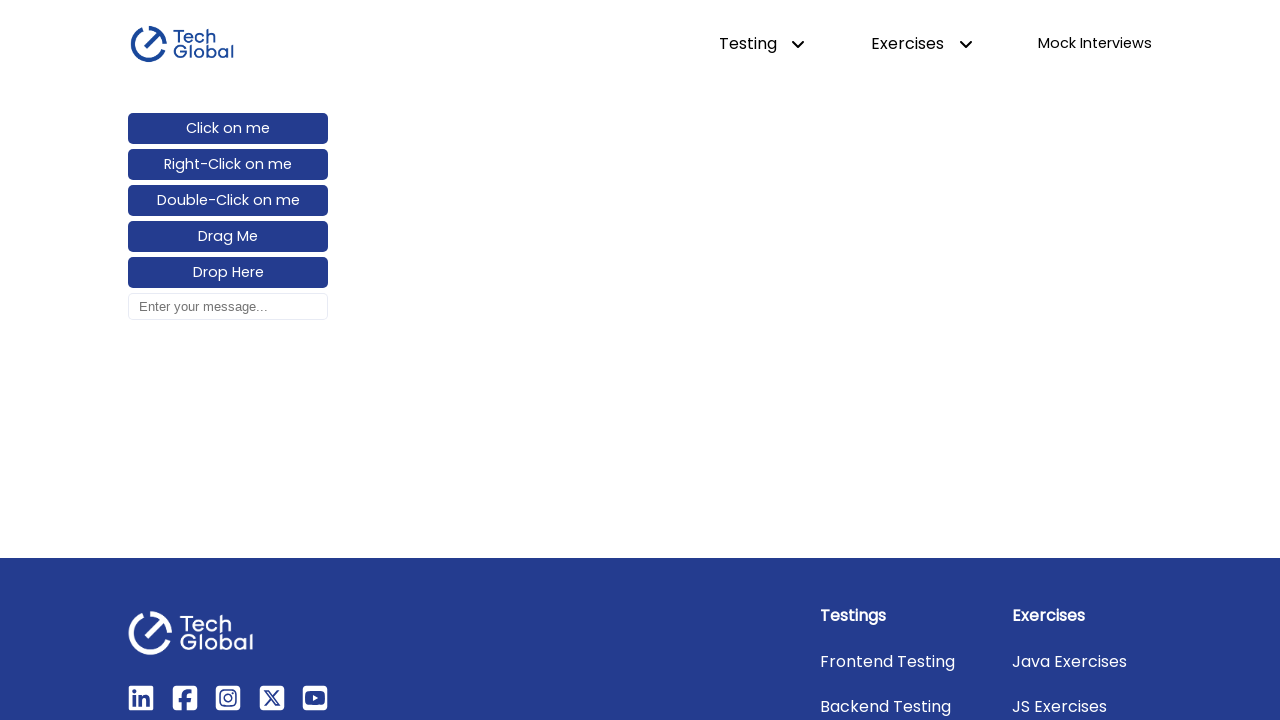

Right-clicked on element at (228, 165) on #right-click
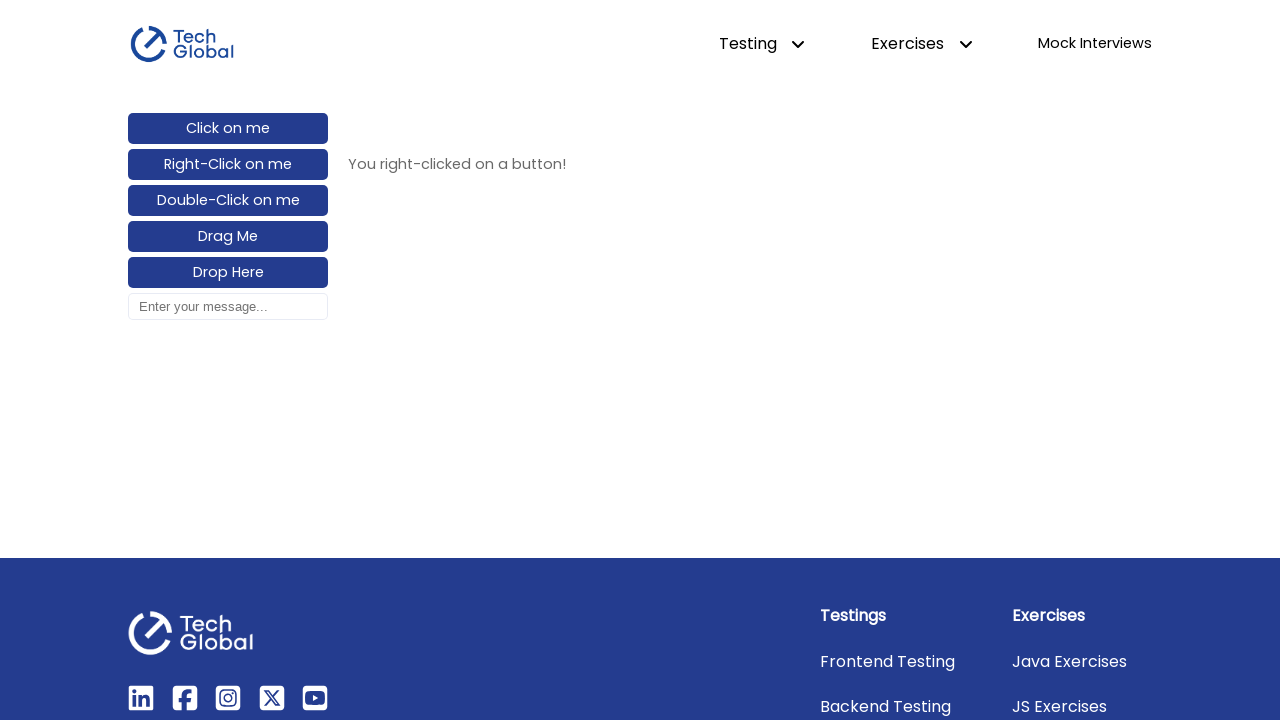

Double-clicked on element at (228, 201) on #double-click
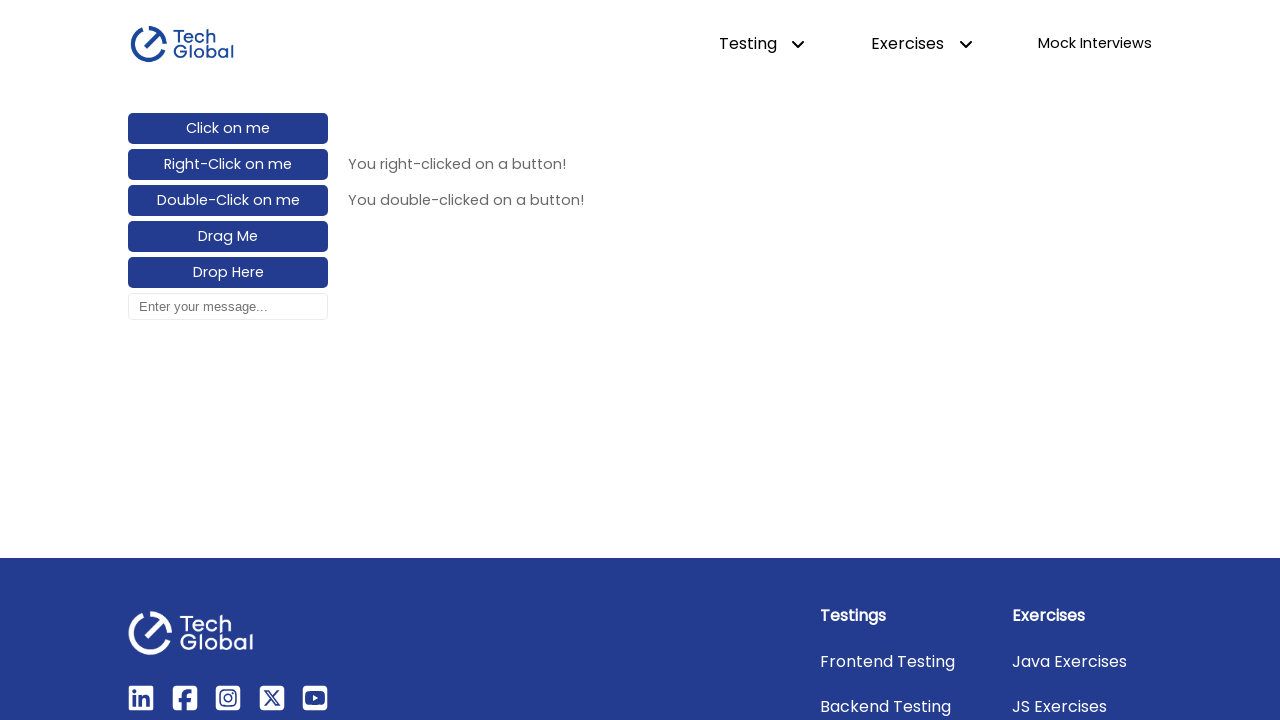

Dragged element from source to drop target at (228, 273)
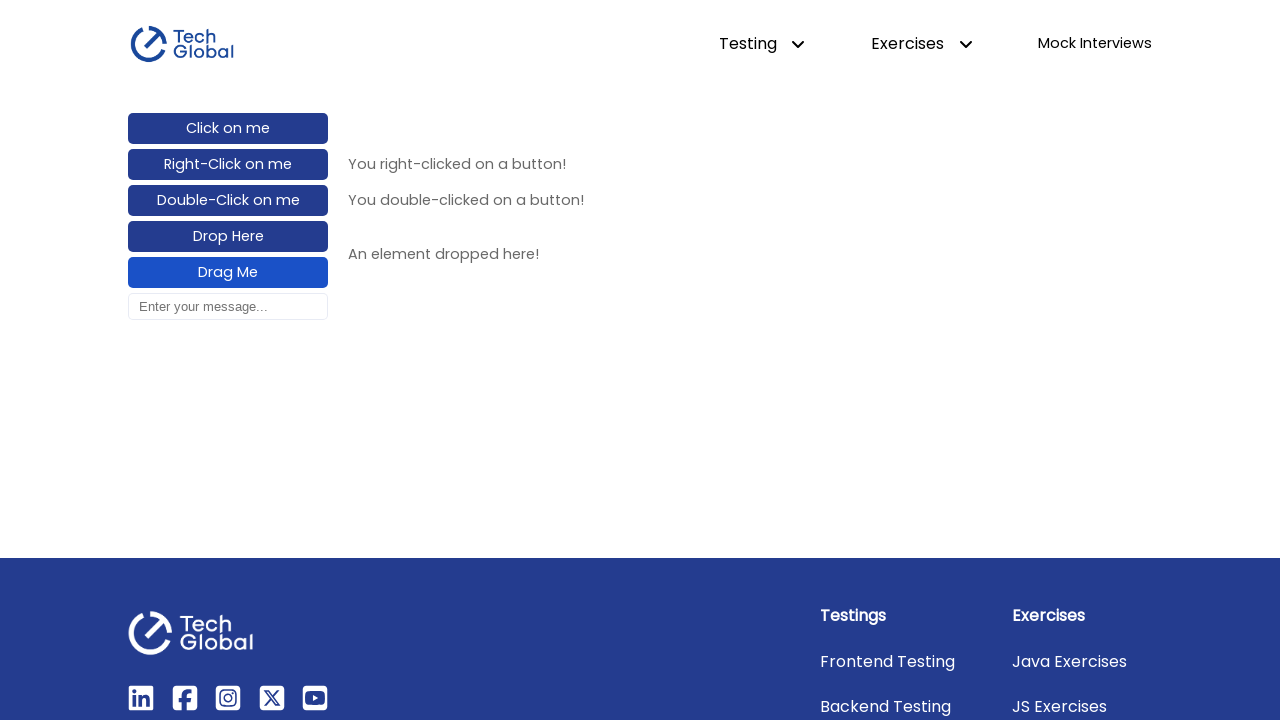

Cleared input box on #input_box
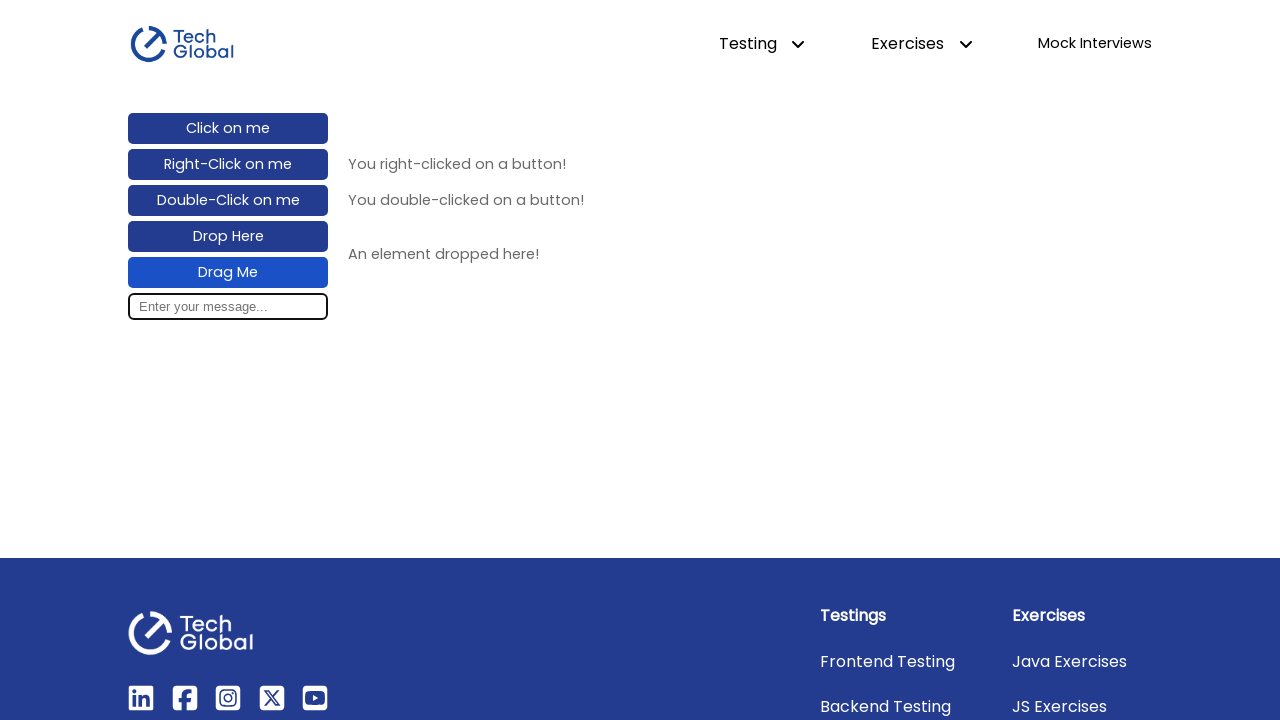

Pressed Shift key down
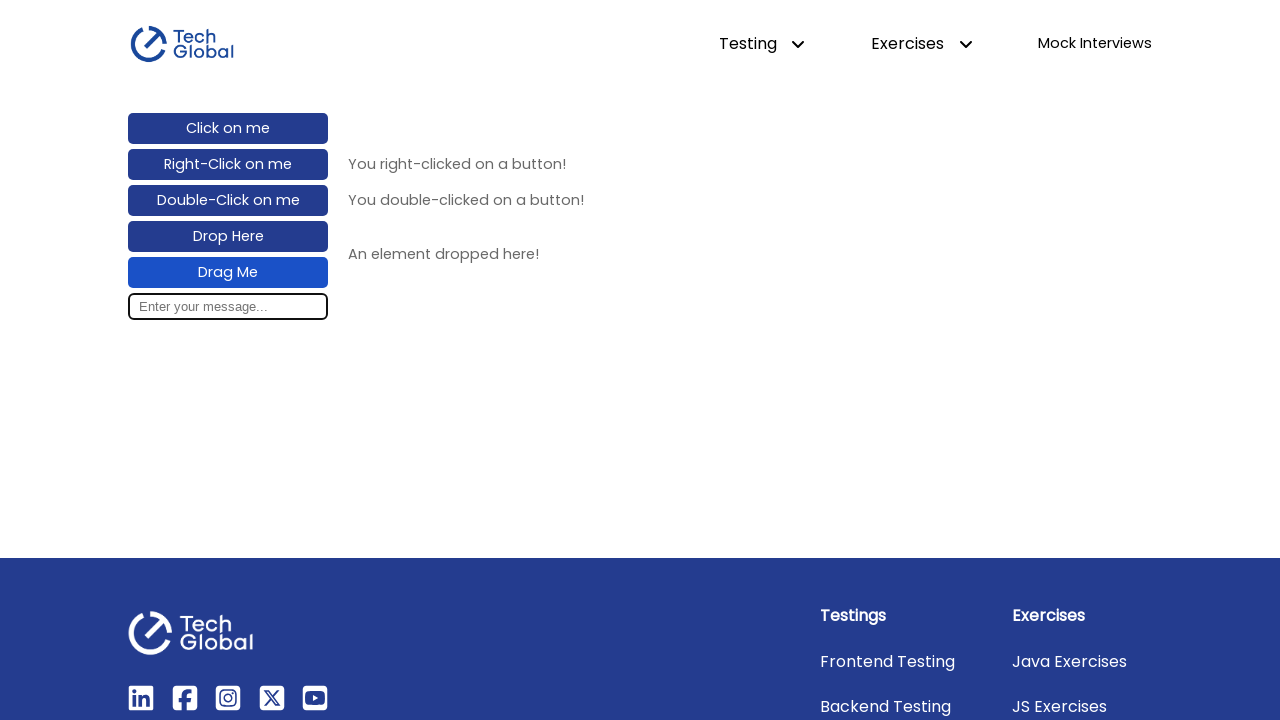

Typed 'i' with Shift modifier (uppercase)
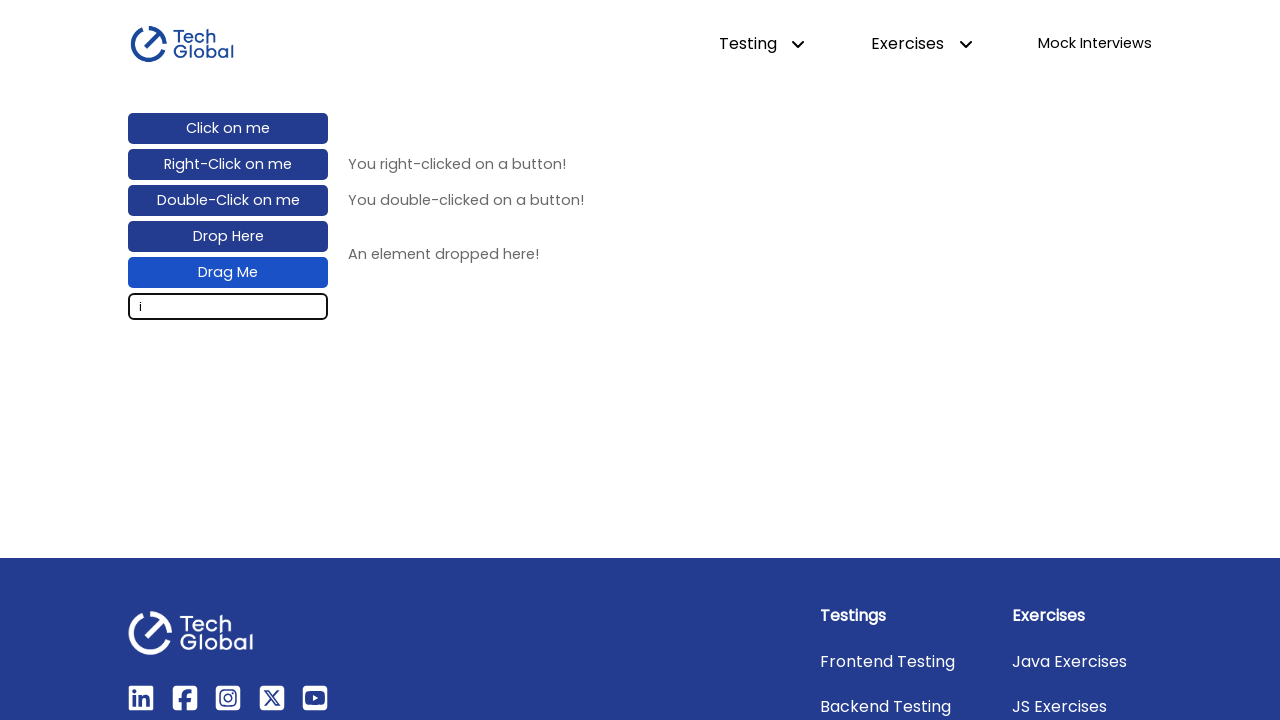

Released Shift key
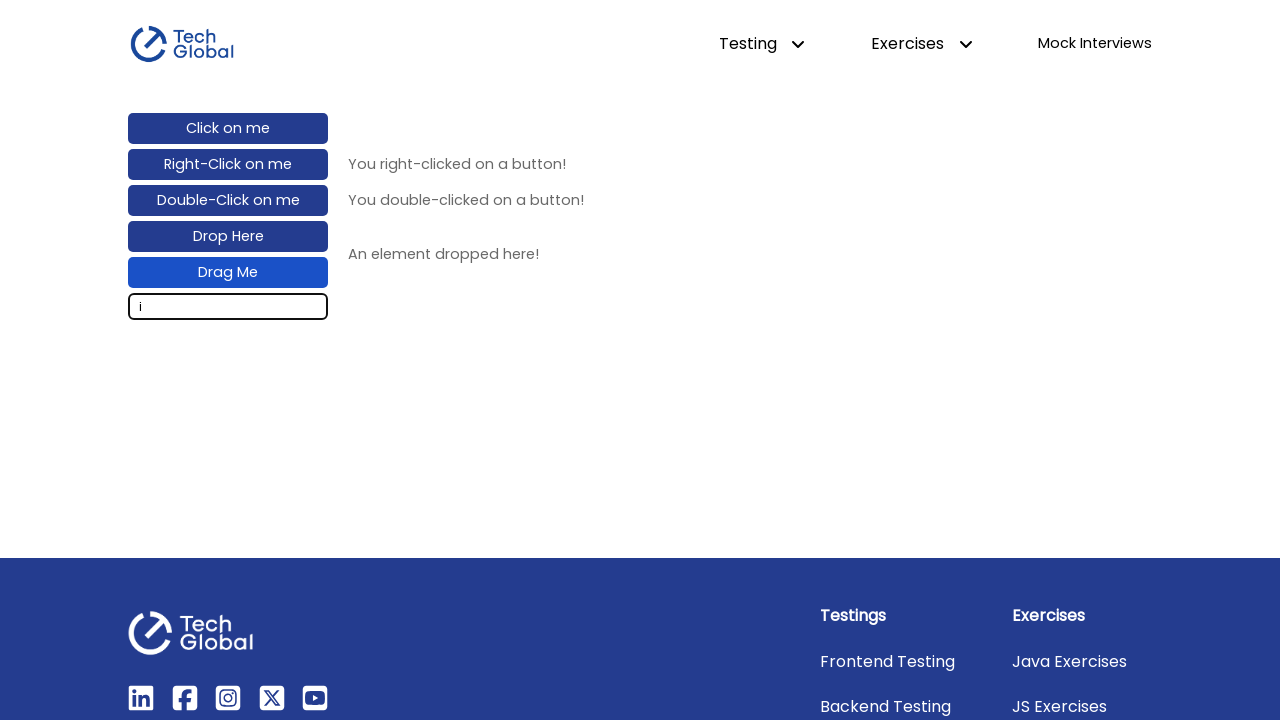

Typed 'pek' in input box
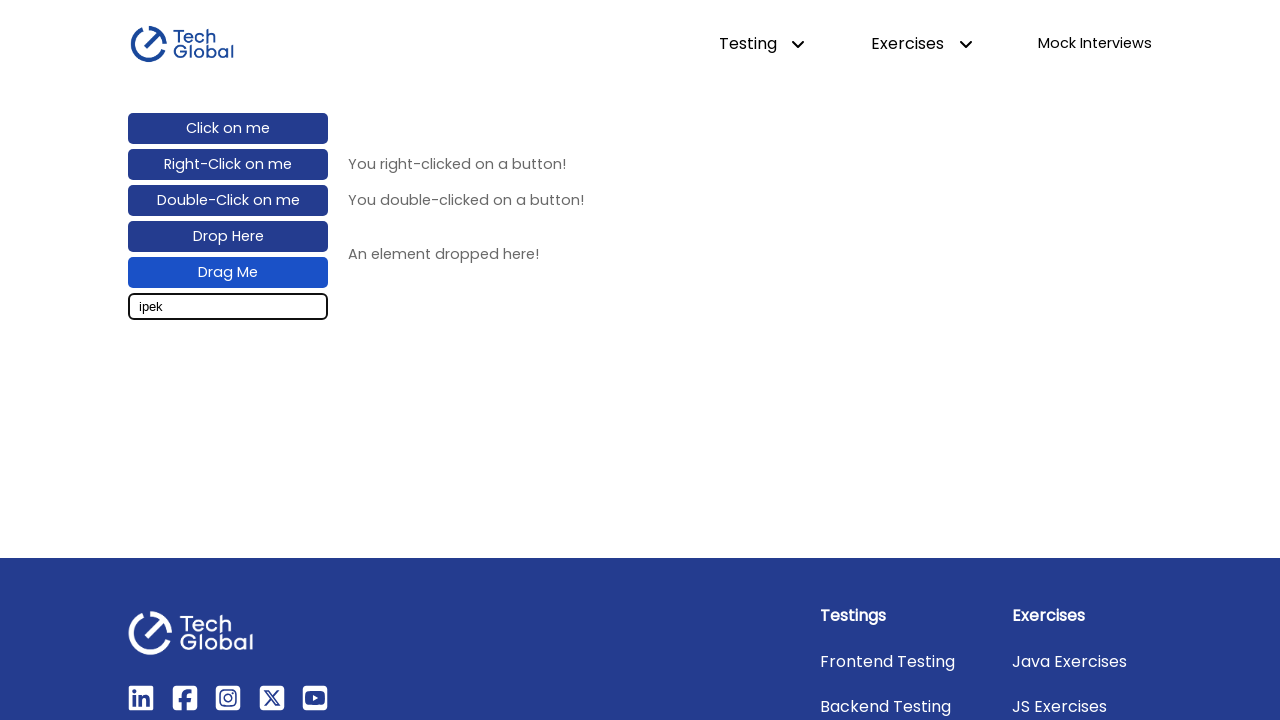

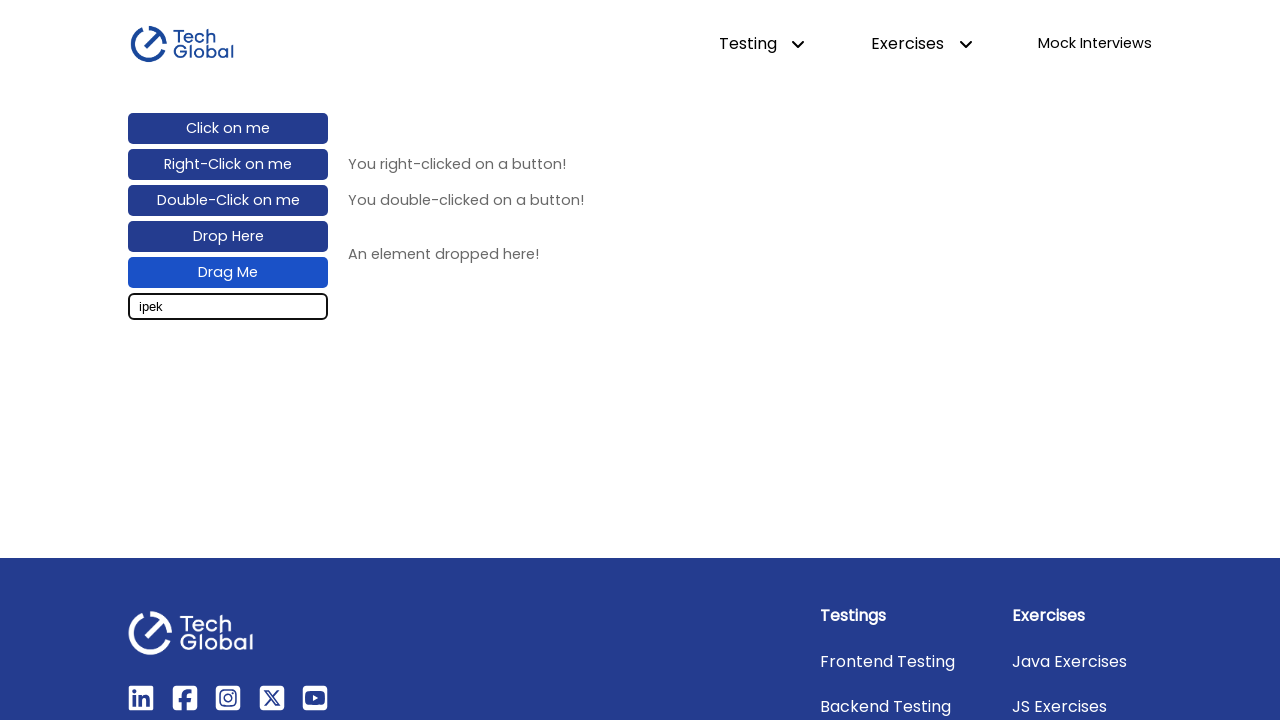